Tests adding todo items to the list by filling the input field and pressing Enter, then verifying the items appear in the list.

Starting URL: https://demo.playwright.dev/todomvc

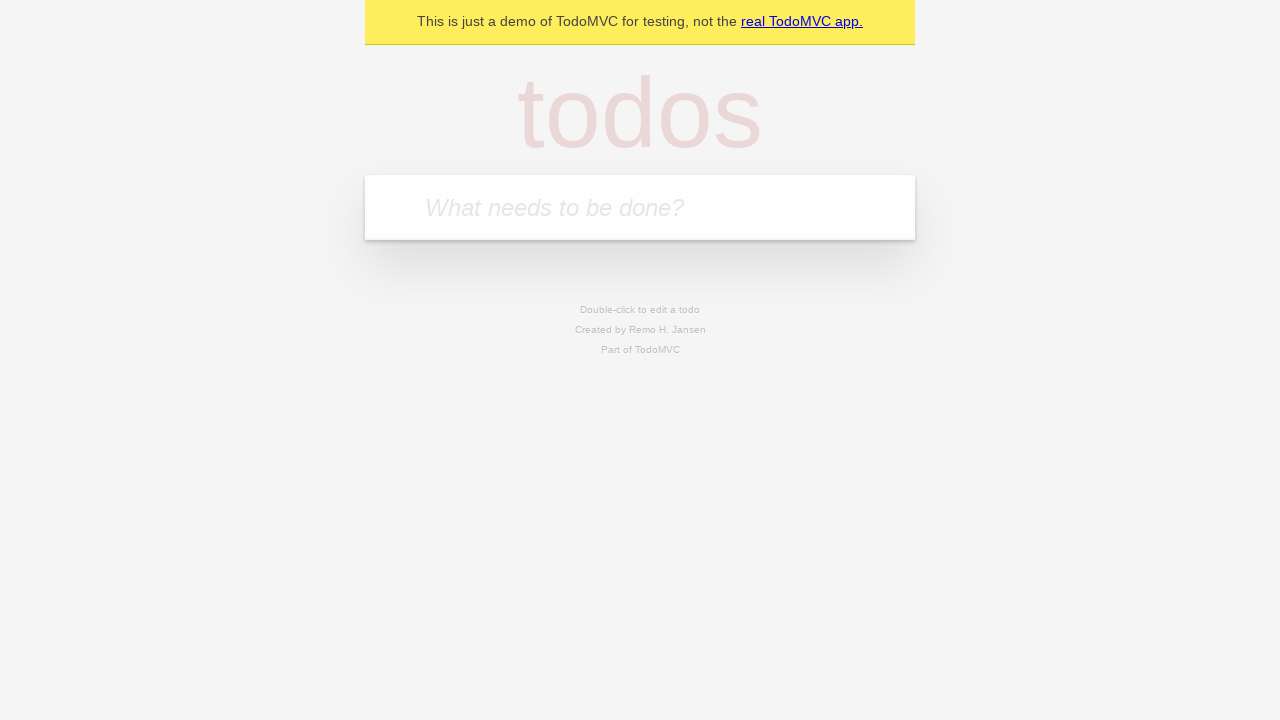

Filled input field with first todo item 'buy some cheese' on internal:attr=[placeholder="What needs to be done?"i]
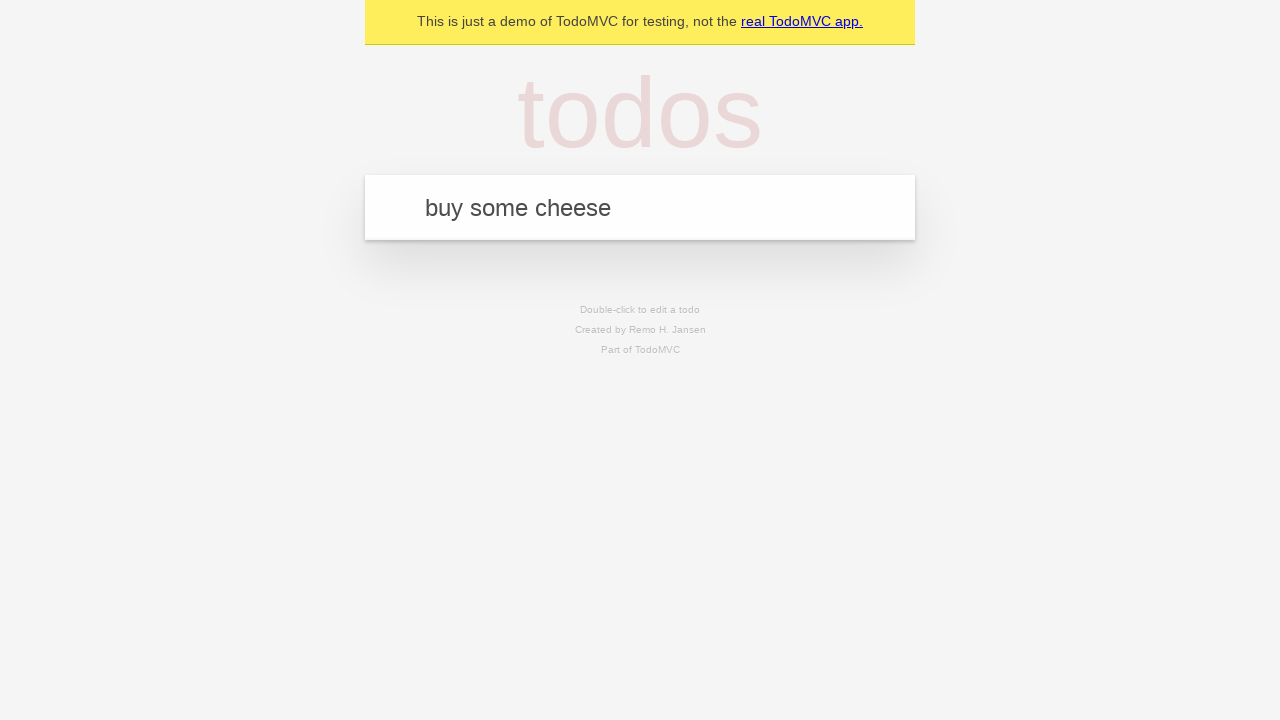

Pressed Enter to submit first todo item on internal:attr=[placeholder="What needs to be done?"i]
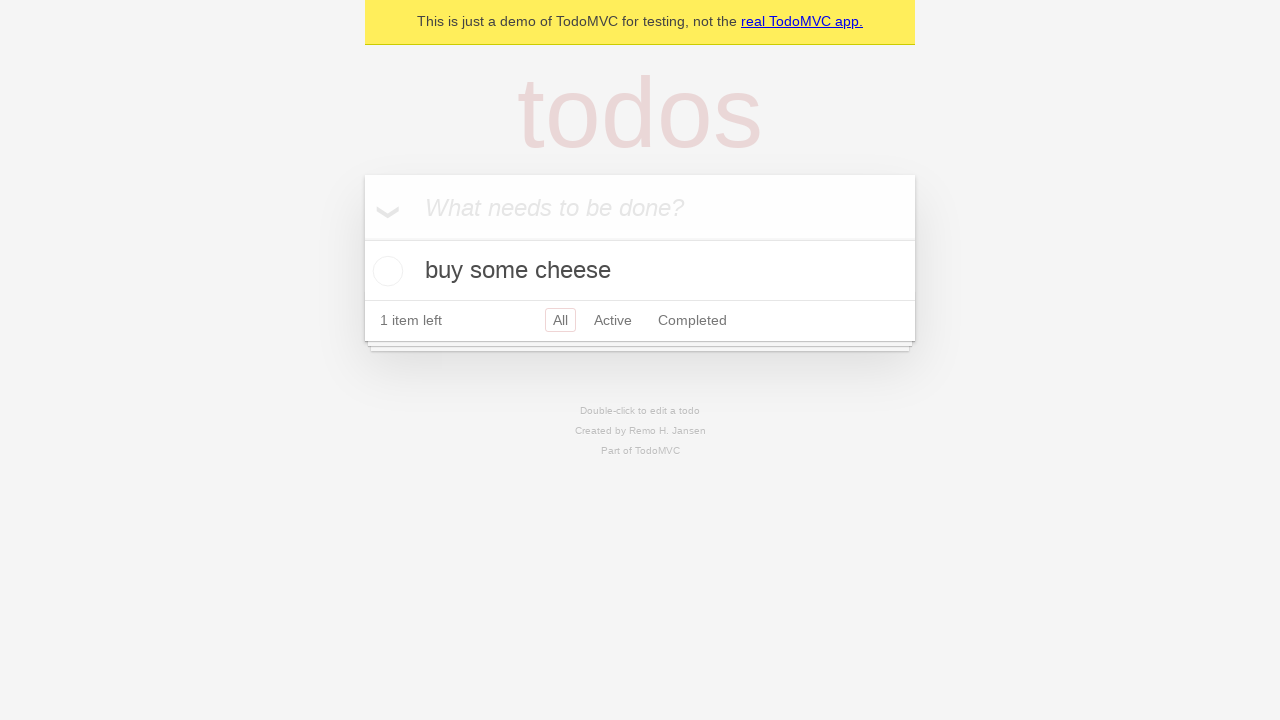

Waited for first todo item to appear in the list
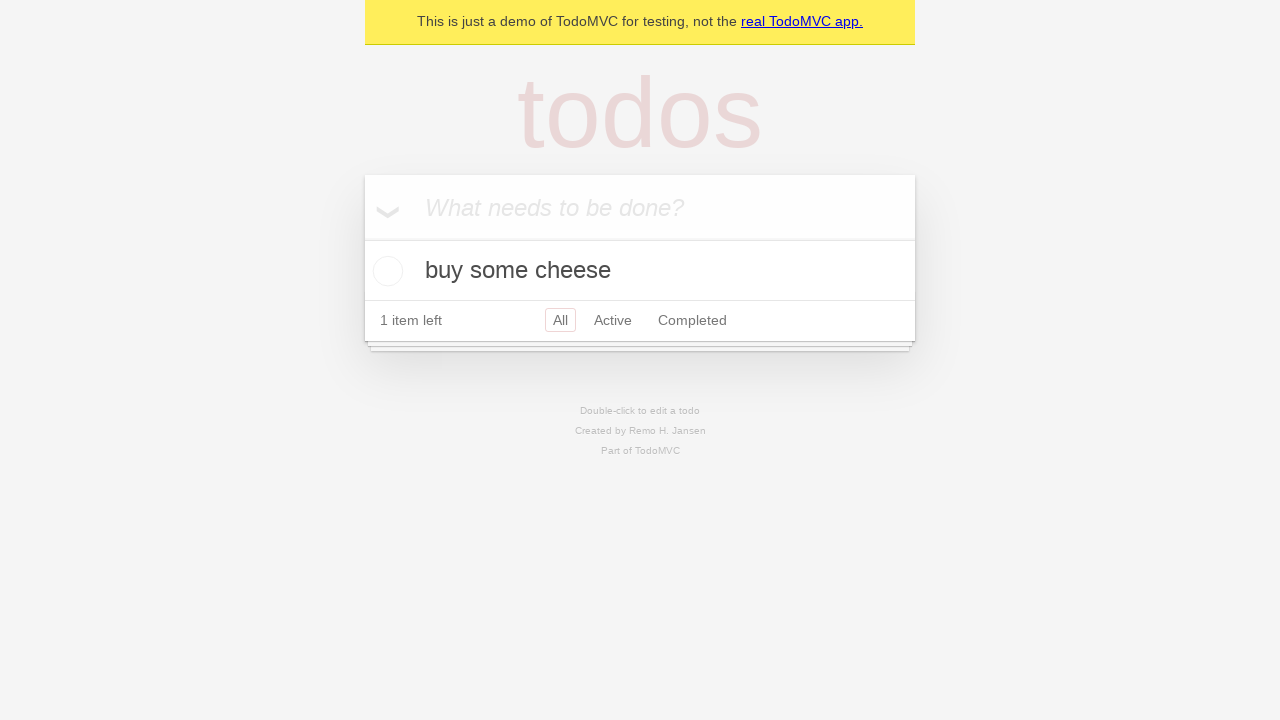

Filled input field with second todo item 'feed the cat' on internal:attr=[placeholder="What needs to be done?"i]
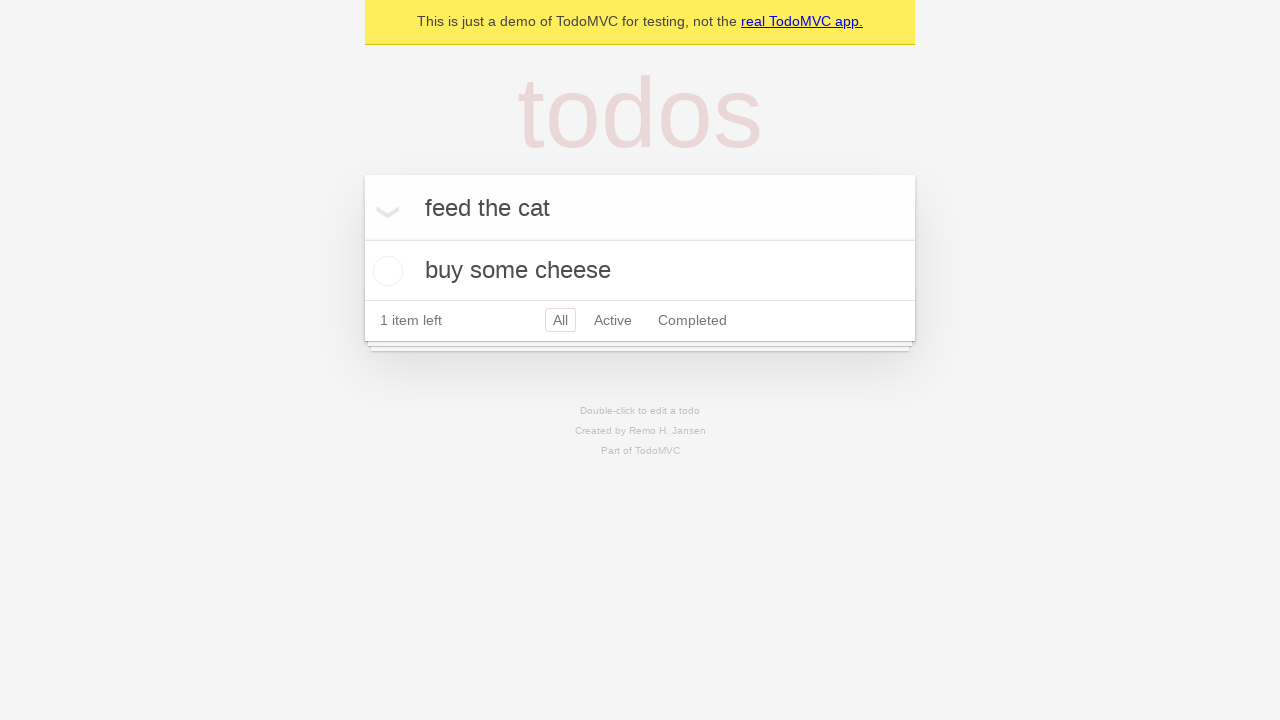

Pressed Enter to submit second todo item on internal:attr=[placeholder="What needs to be done?"i]
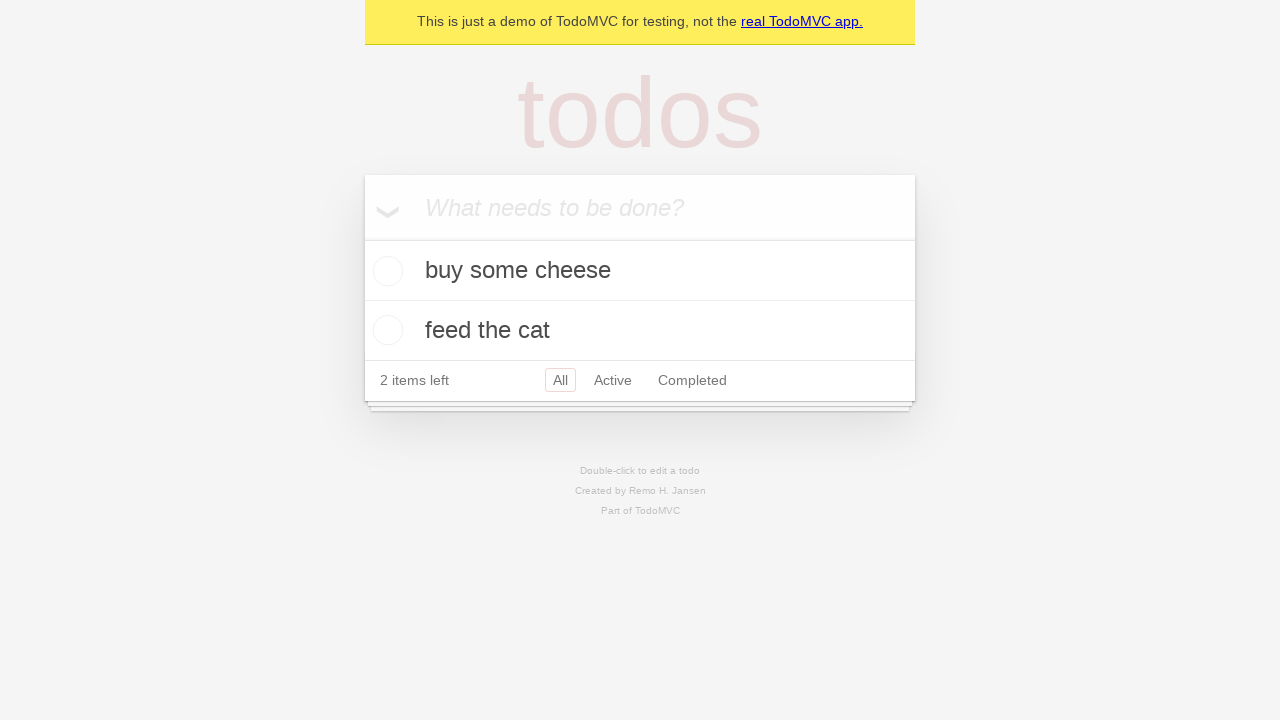

Verified both todo items are present in the list
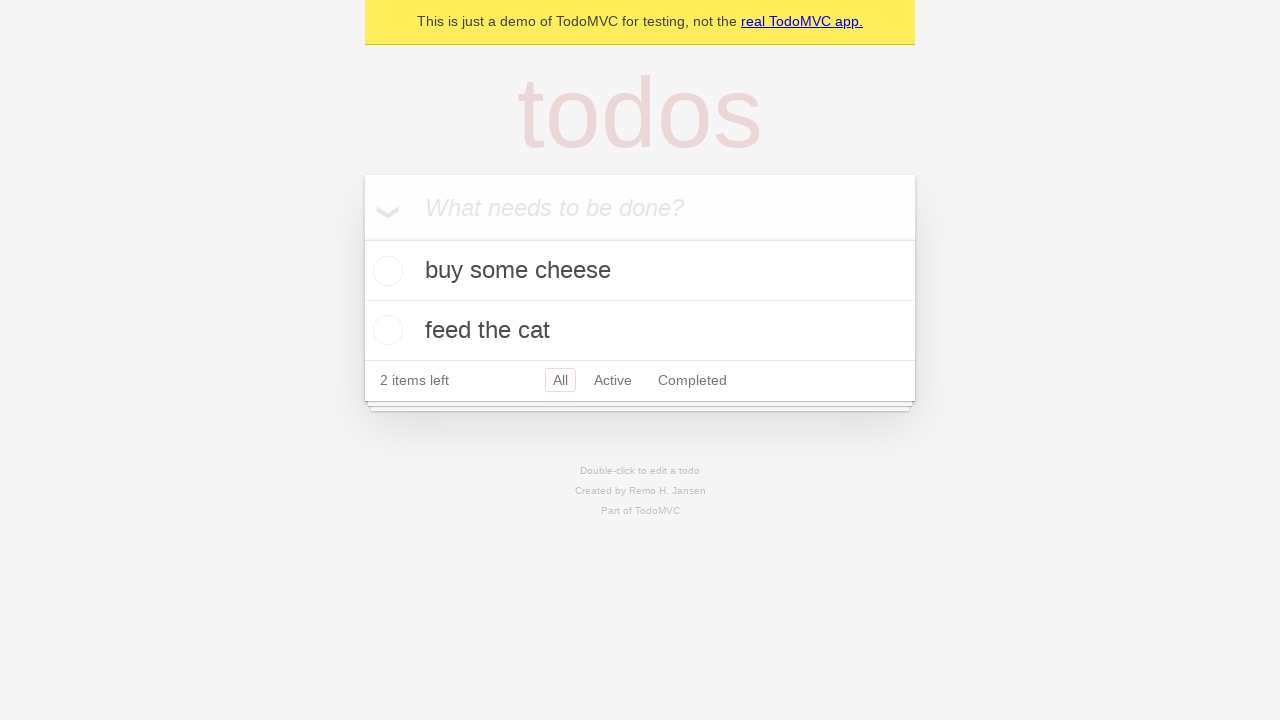

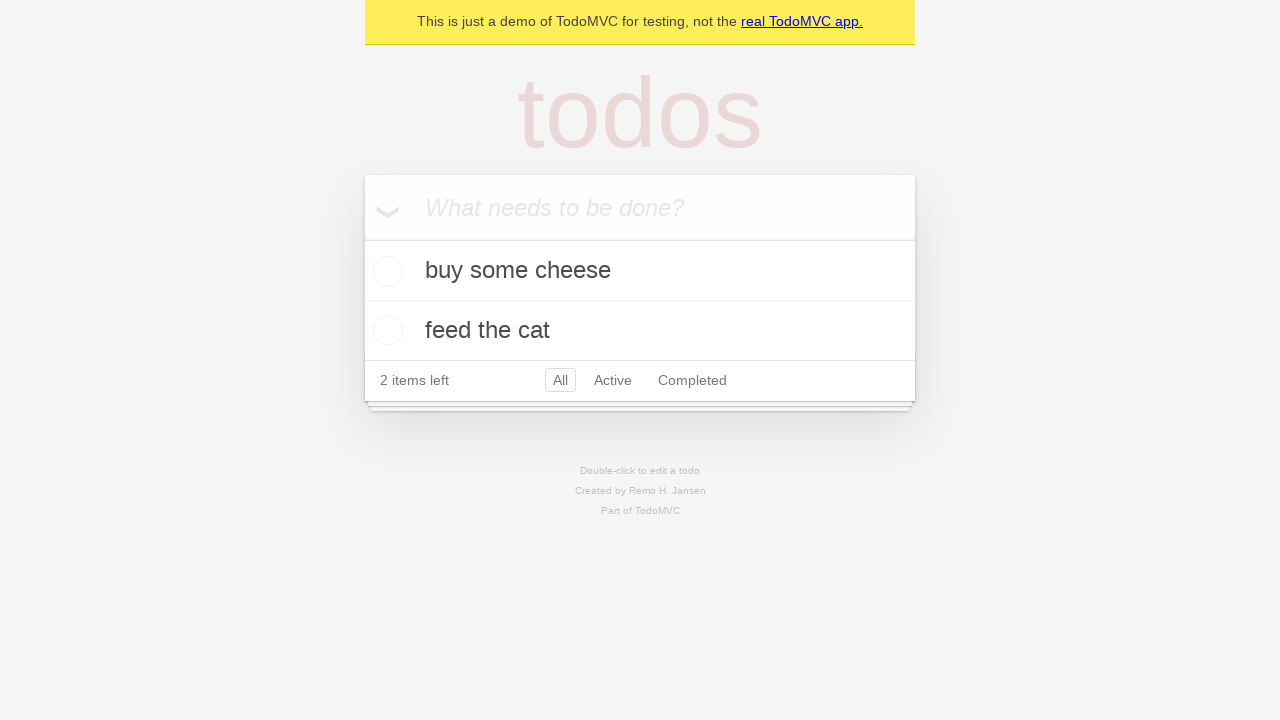